Tests JavaScript confirm dialog by triggering it and dismissing/canceling it

Starting URL: https://the-internet.herokuapp.com/javascript_alerts

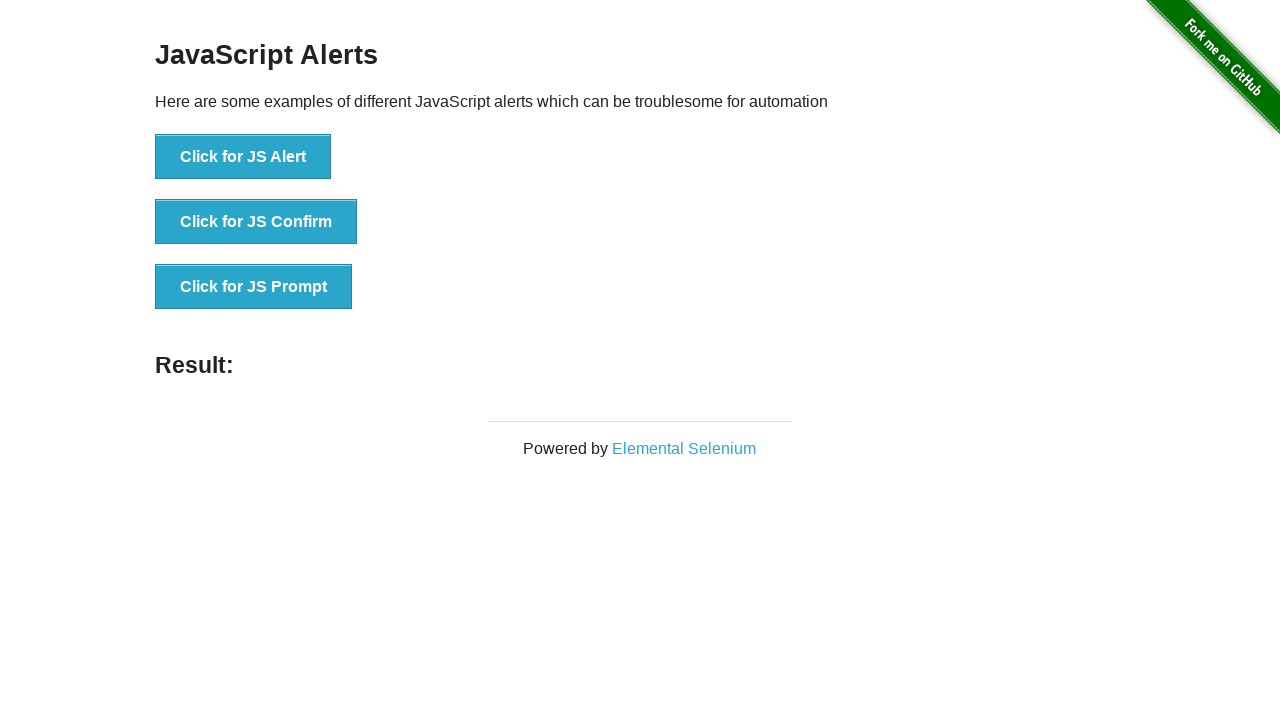

Registered dialog handler to dismiss confirm dialog
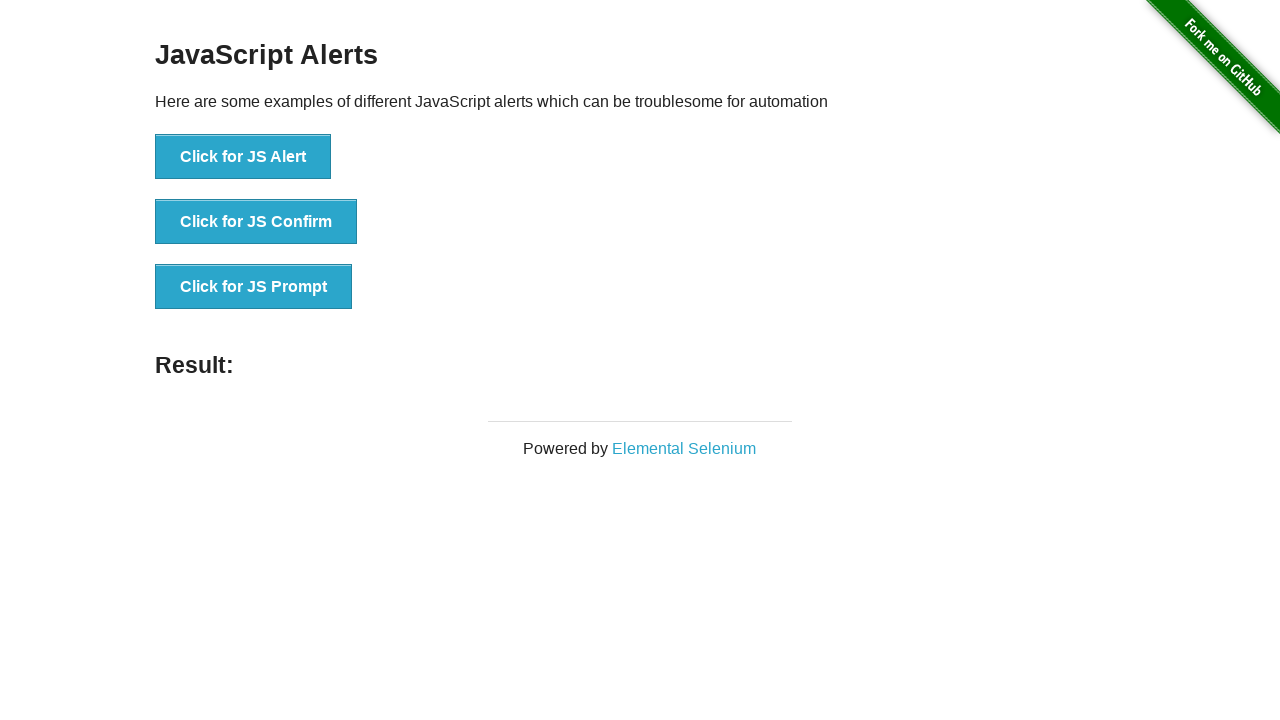

Clicked 'Click for JS Confirm' button to trigger JavaScript confirm dialog at (256, 222) on xpath=//button[text()='Click for JS Confirm']
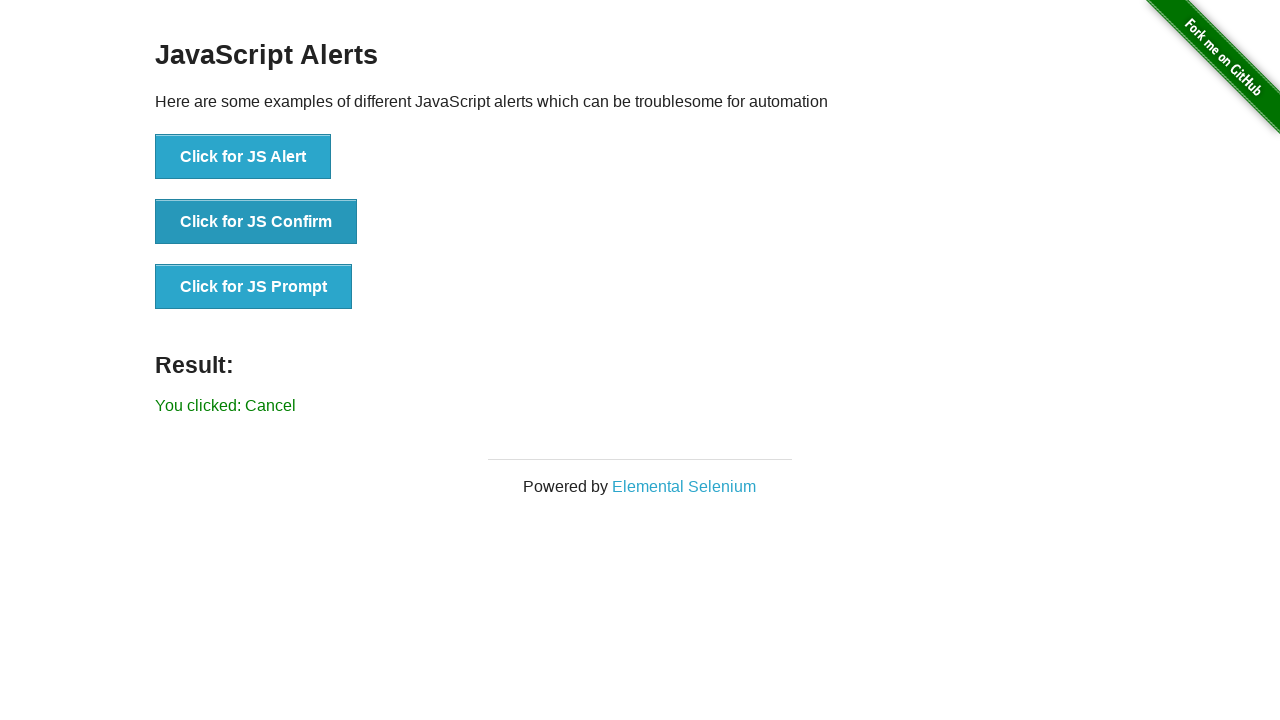

Retrieved result text from #result element
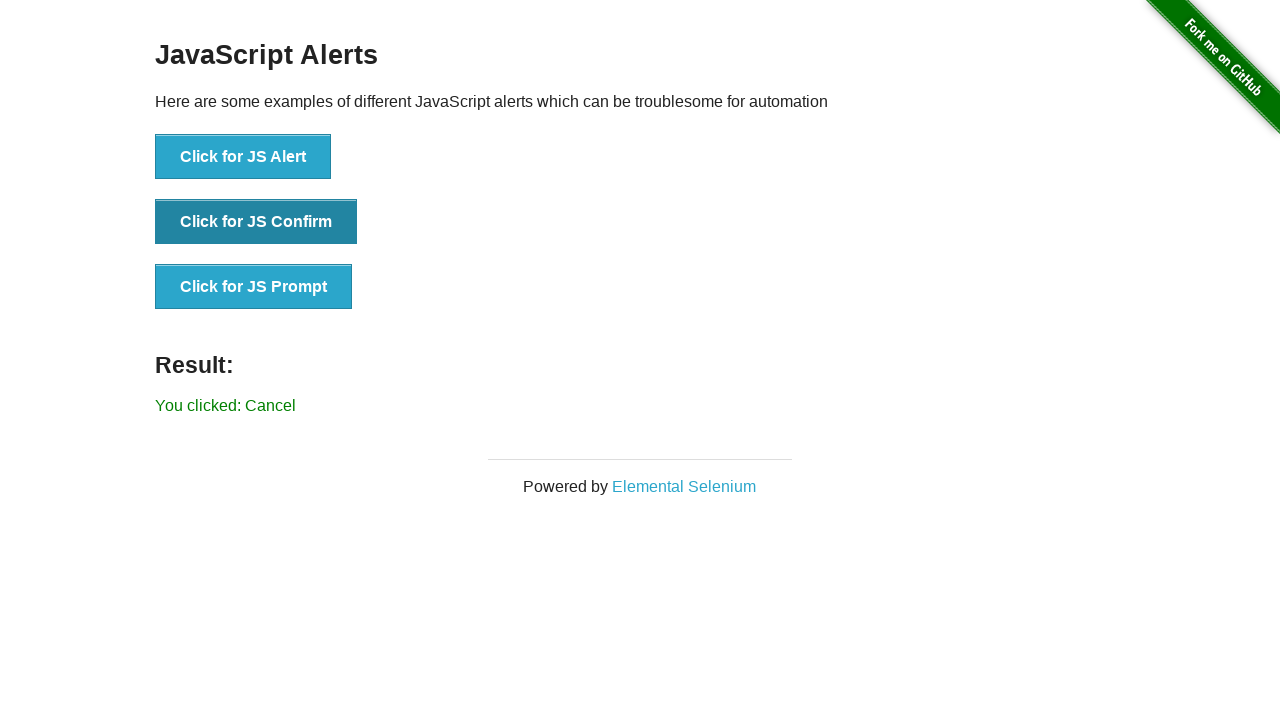

Verified that result text equals 'You clicked: Cancel' after dismissing confirm dialog
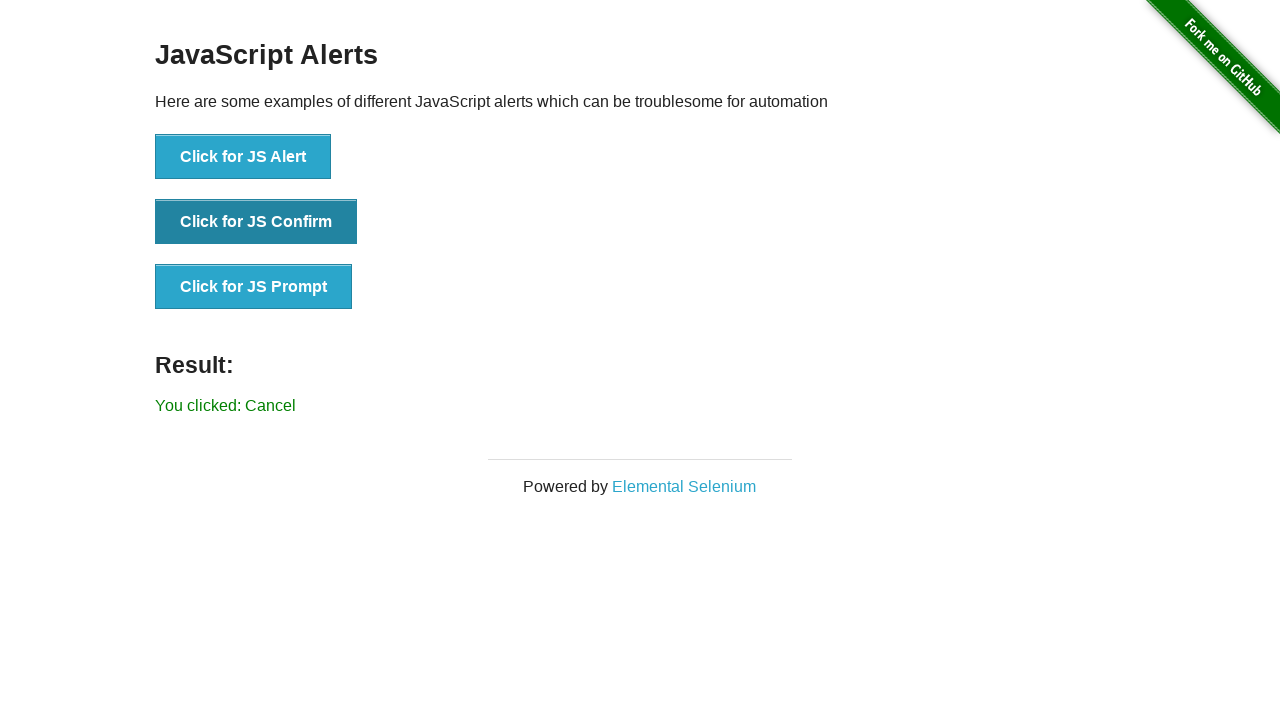

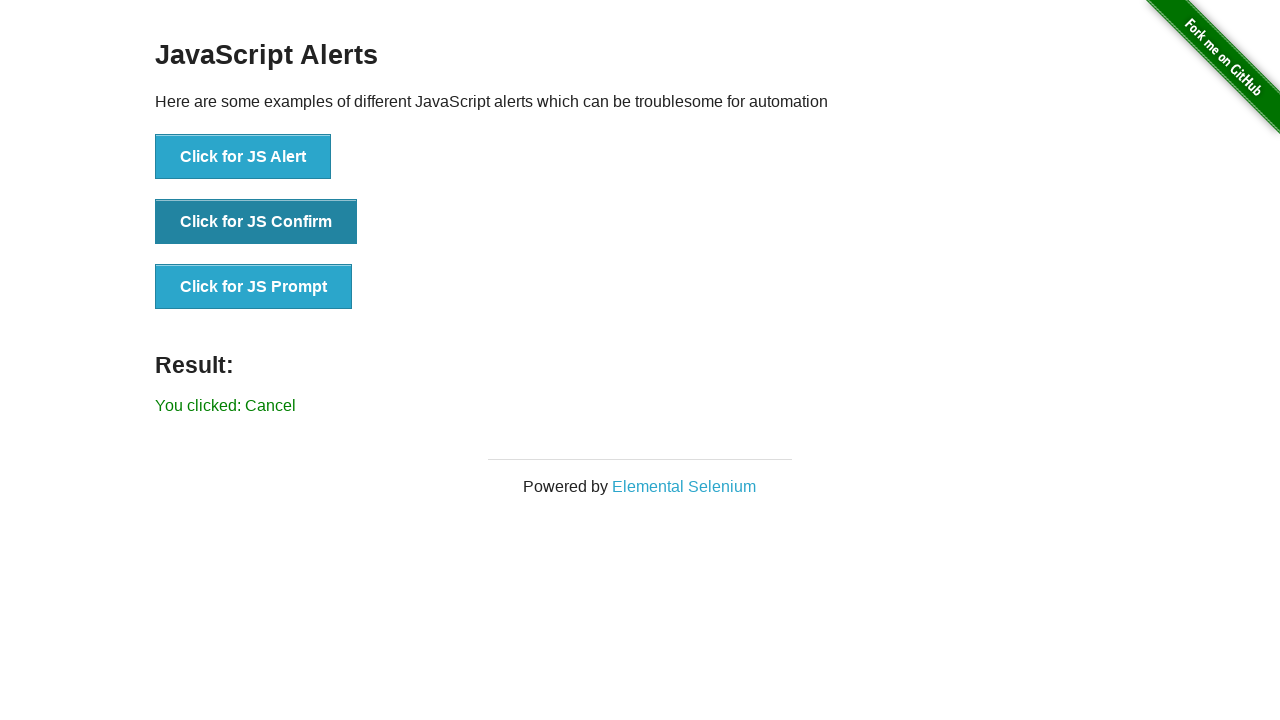